Tests form filling on RPA Challenge website by entering personal information (first name, last name, company, role, address, email, phone) and submitting the form

Starting URL: https://rpachallenge.com/

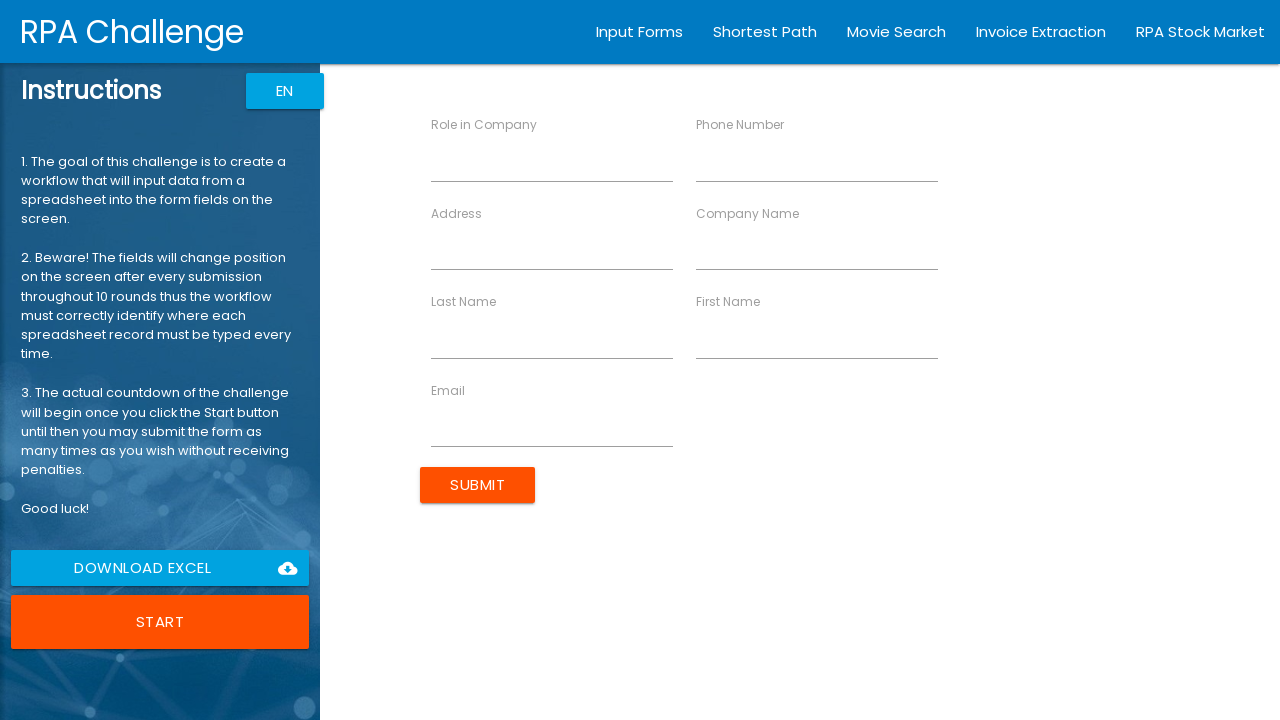

Filled First Name field with 'Marcus' on [ng-reflect-name="labelFirstName"]
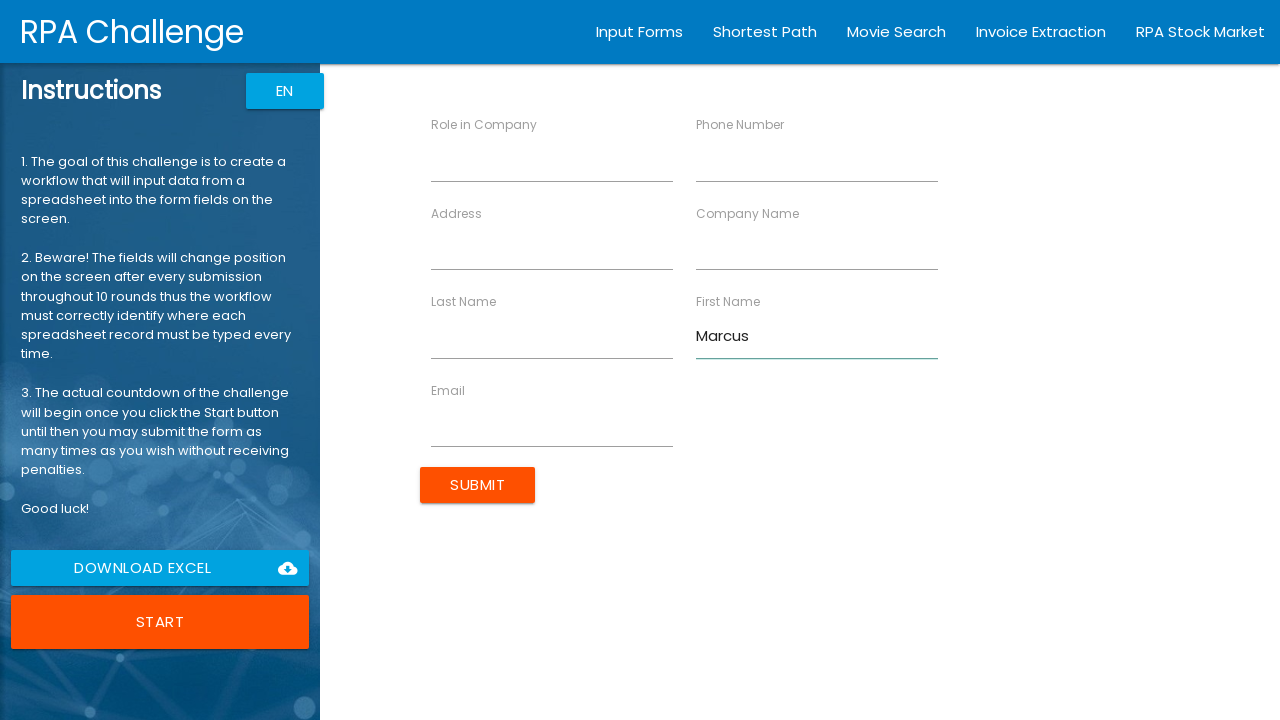

Filled Last Name field with 'Johnson' on [ng-reflect-name="labelLastName"]
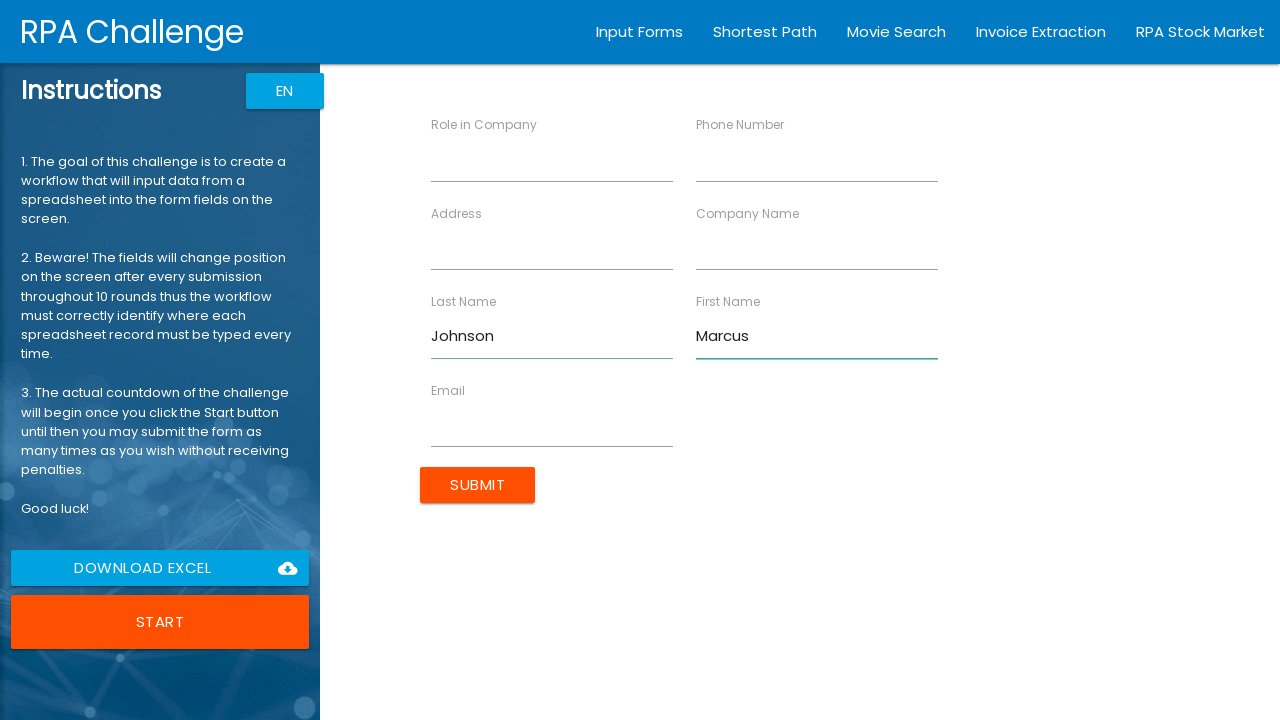

Filled Company Name field with 'Tech Solutions Inc' on [ng-reflect-name="labelCompanyName"]
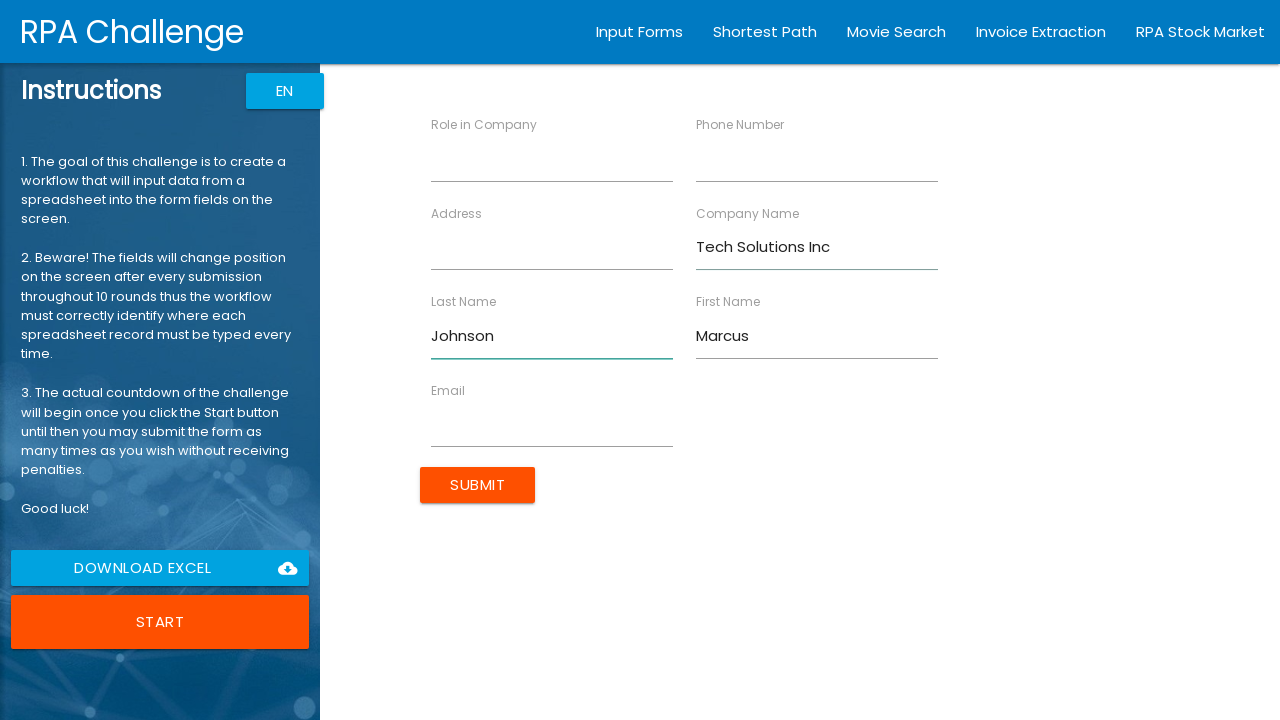

Filled Role field with 'Software Engineer' on [ng-reflect-name="labelRole"]
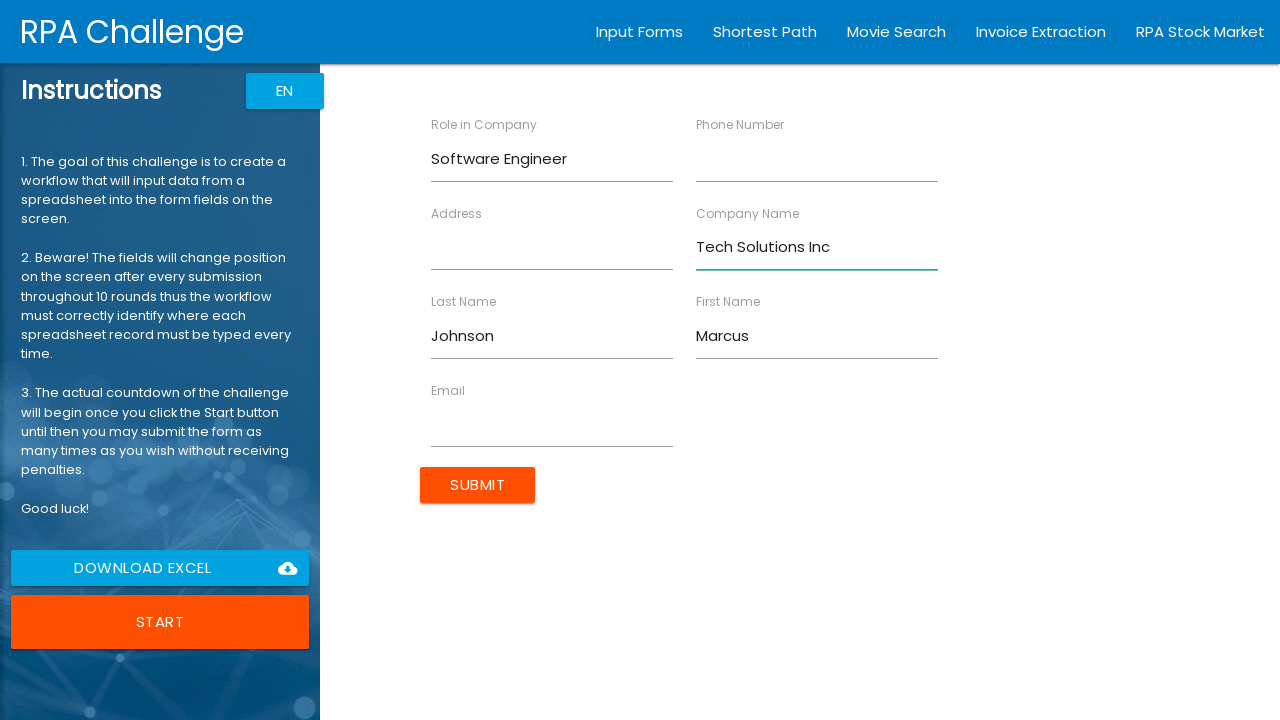

Filled Address field with '456 Innovation Drive, Suite 200' on [ng-reflect-name="labelAddress"]
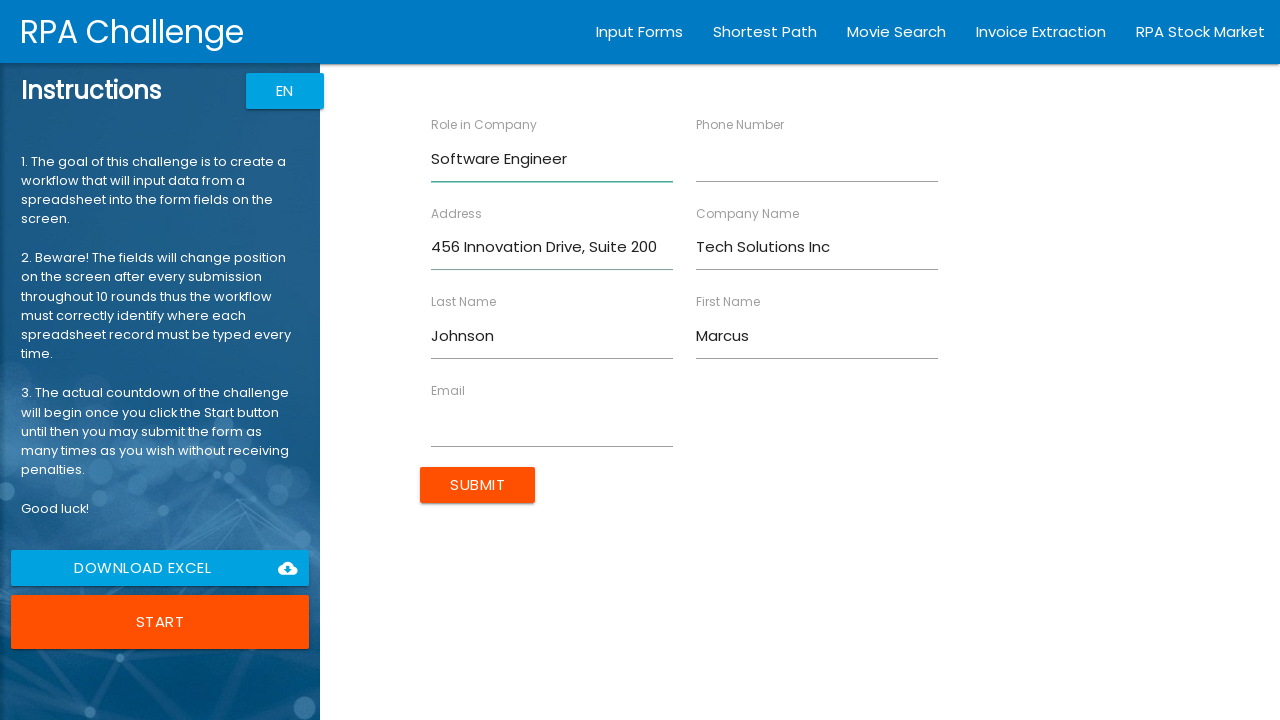

Filled Email field with 'marcus.johnson@techsolutions.com' on [ng-reflect-name="labelEmail"]
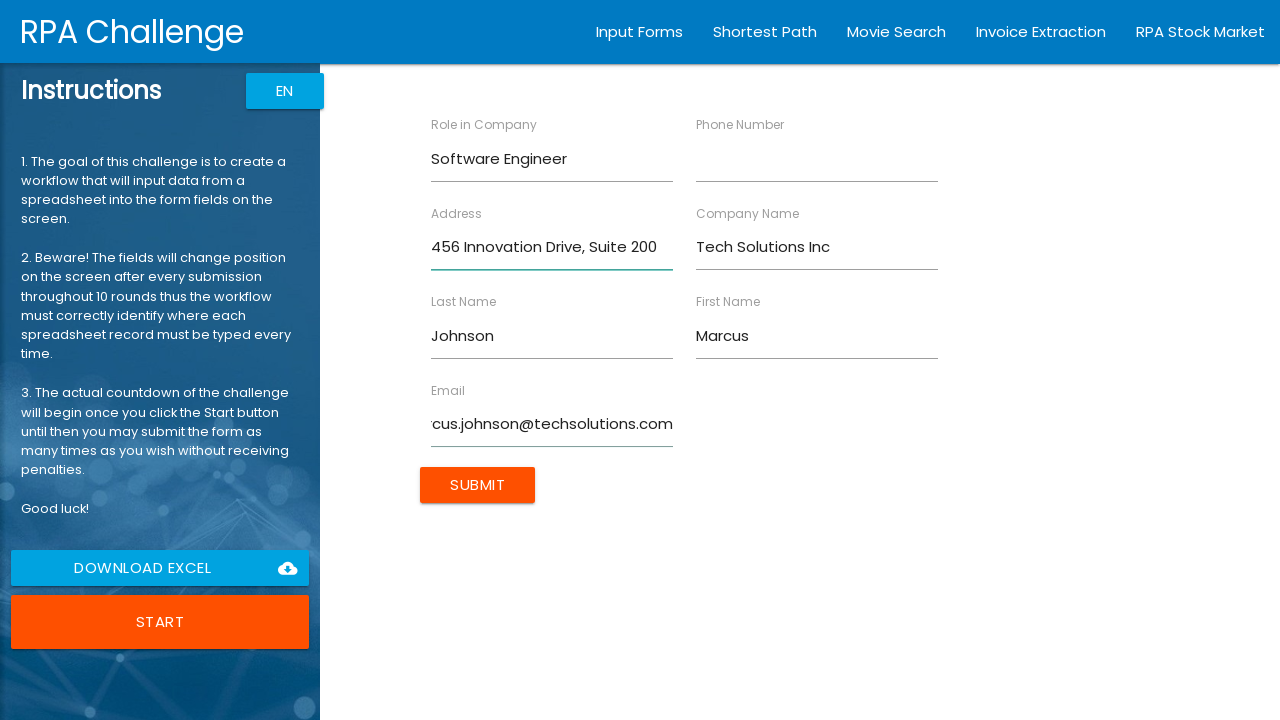

Filled Phone field with '555-123-4567' on [ng-reflect-name="labelPhone"]
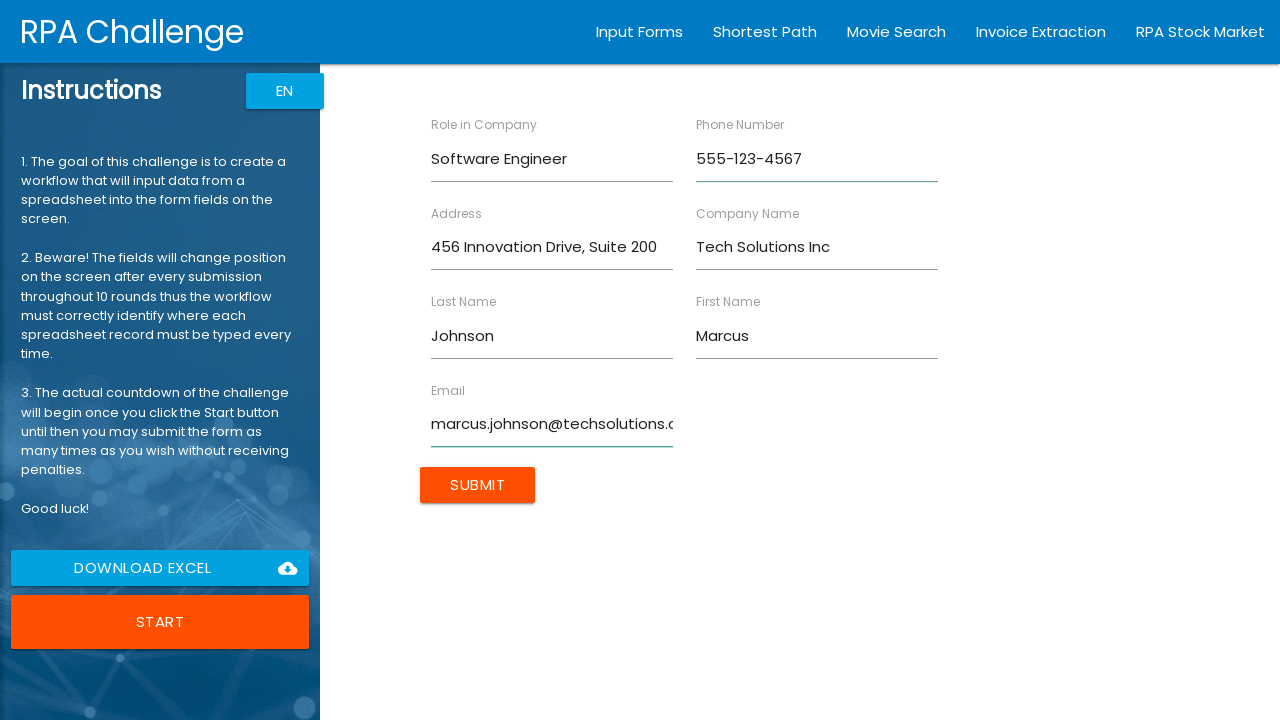

Clicked Submit button to submit the form at (478, 485) on input[type='submit']
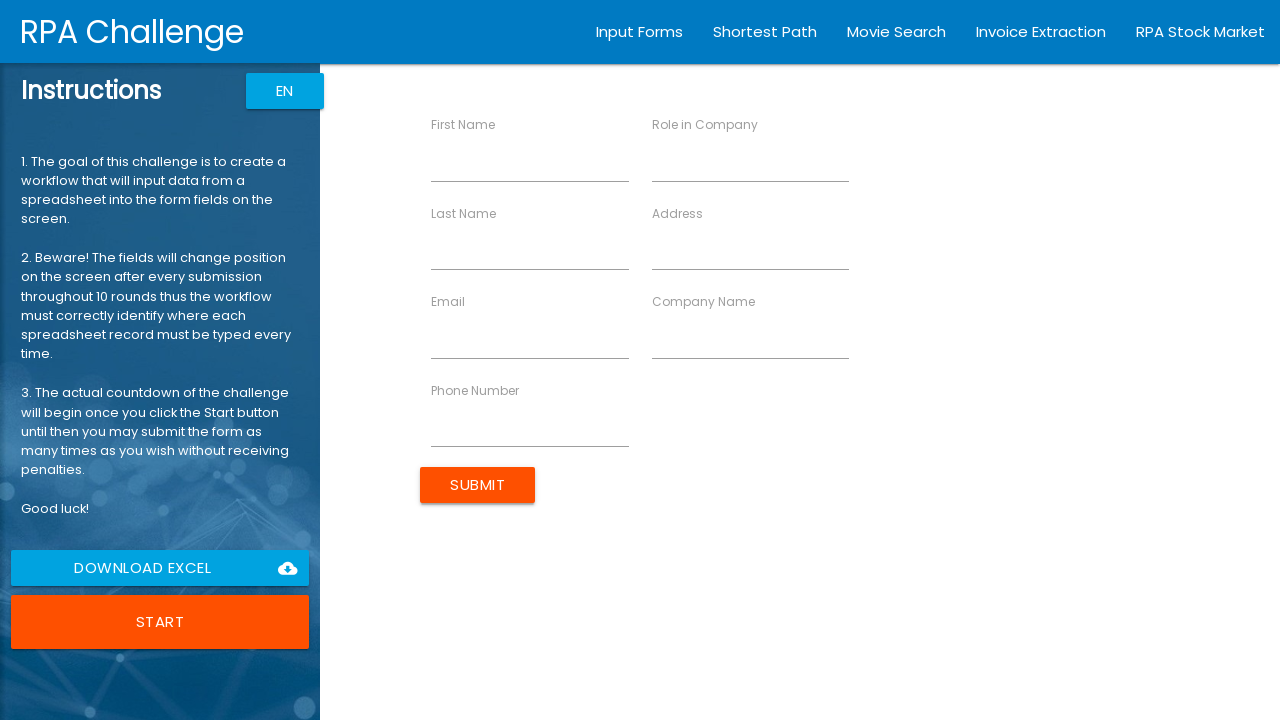

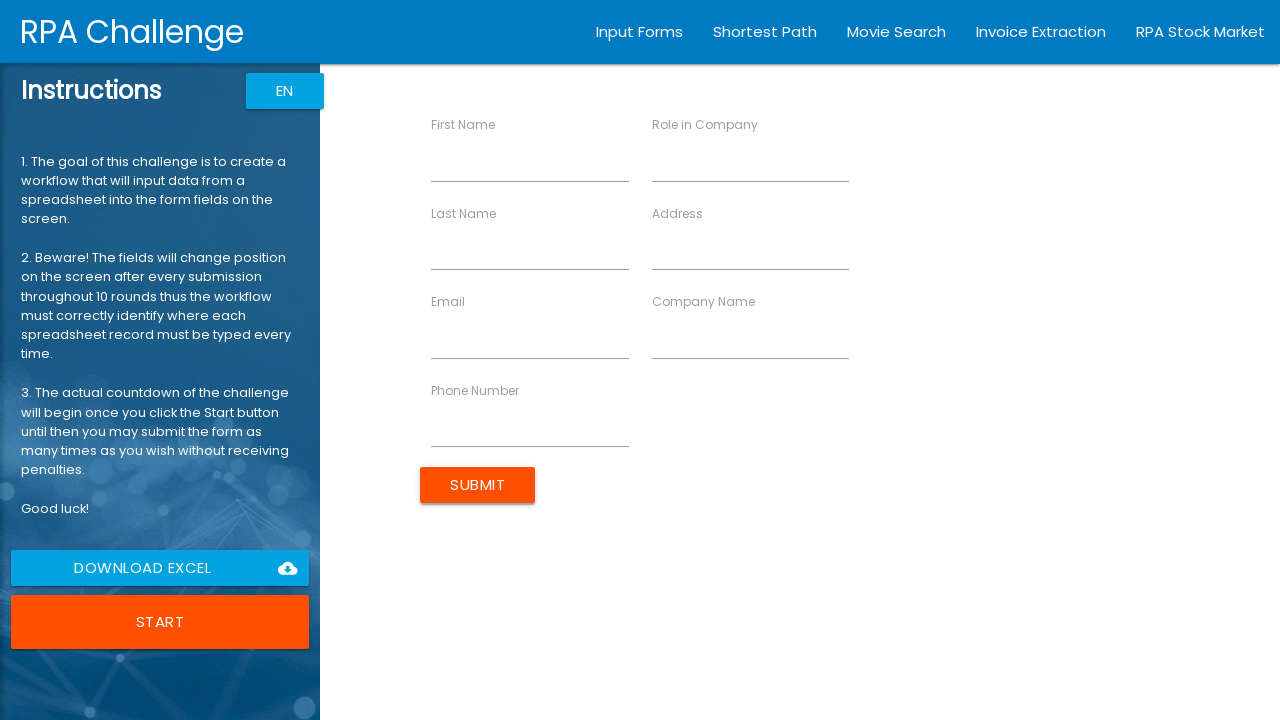